Tests radio button selection functionality by clicking a radio button and verifying its selected state

Starting URL: https://rahulshettyacademy.com/AutomationPractice/

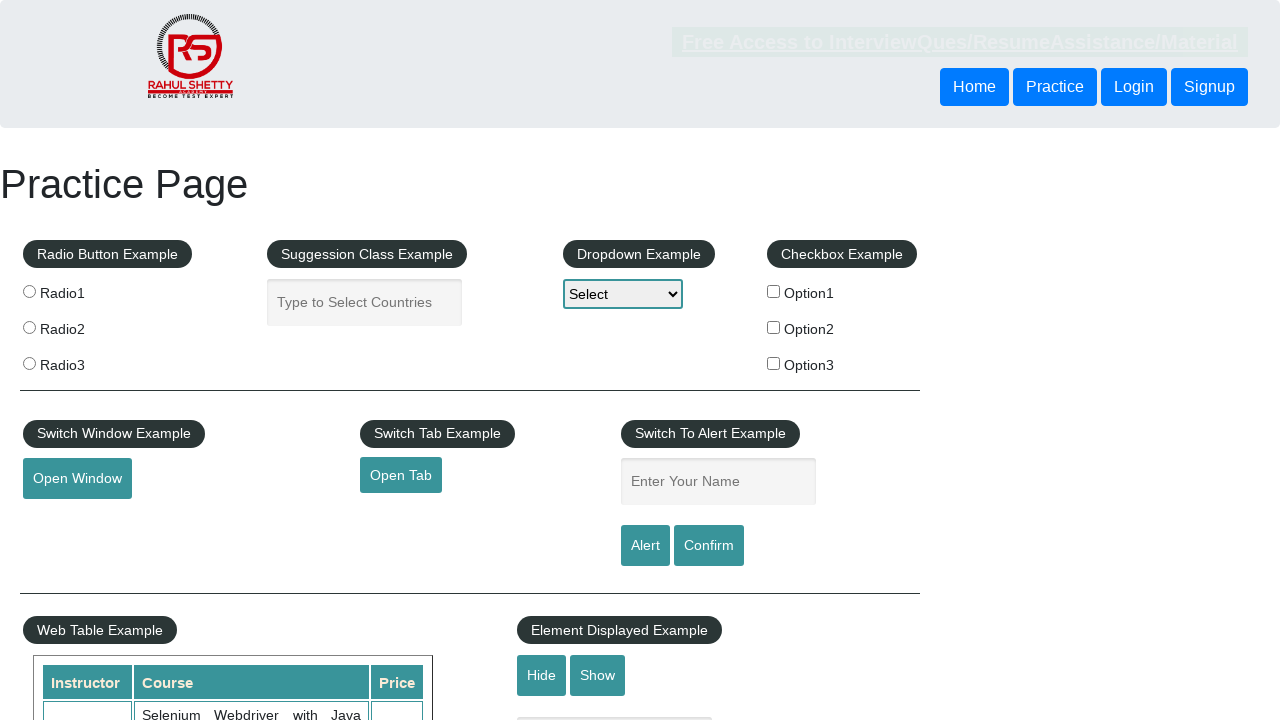

Clicked the first radio button (radio1) at (29, 291) on input[value='radio1']
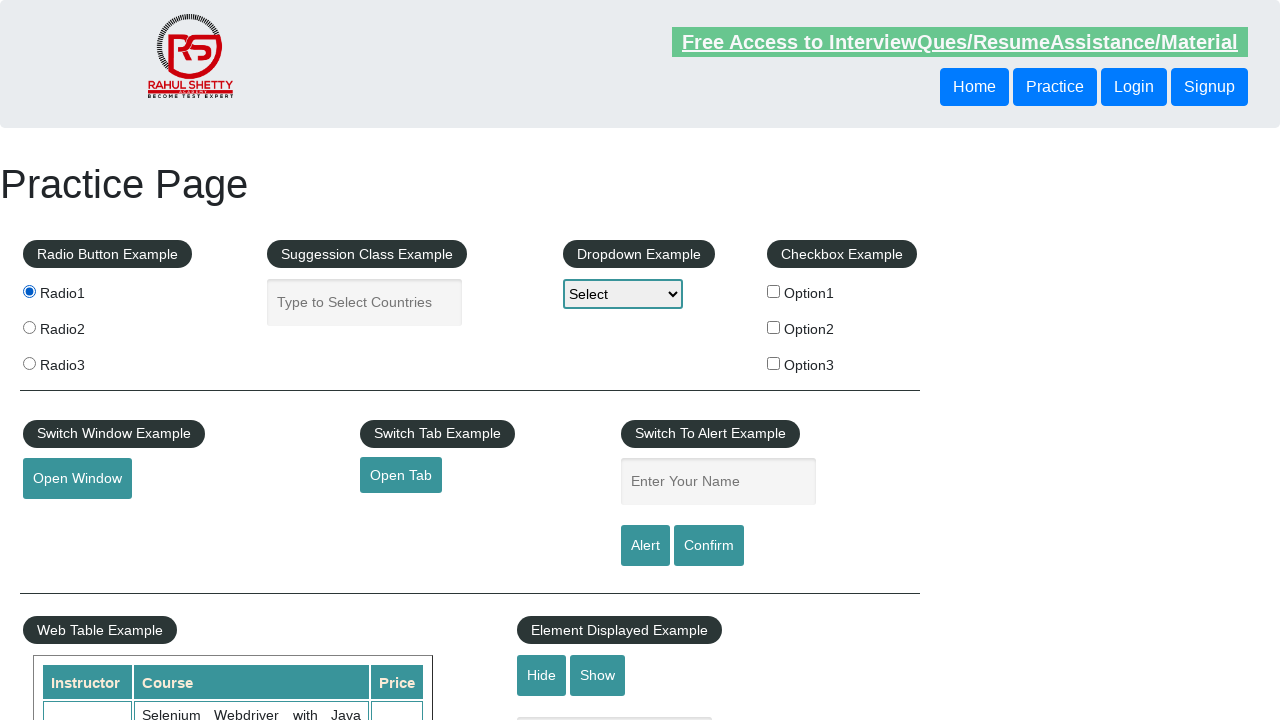

Located the radio button element to check its state
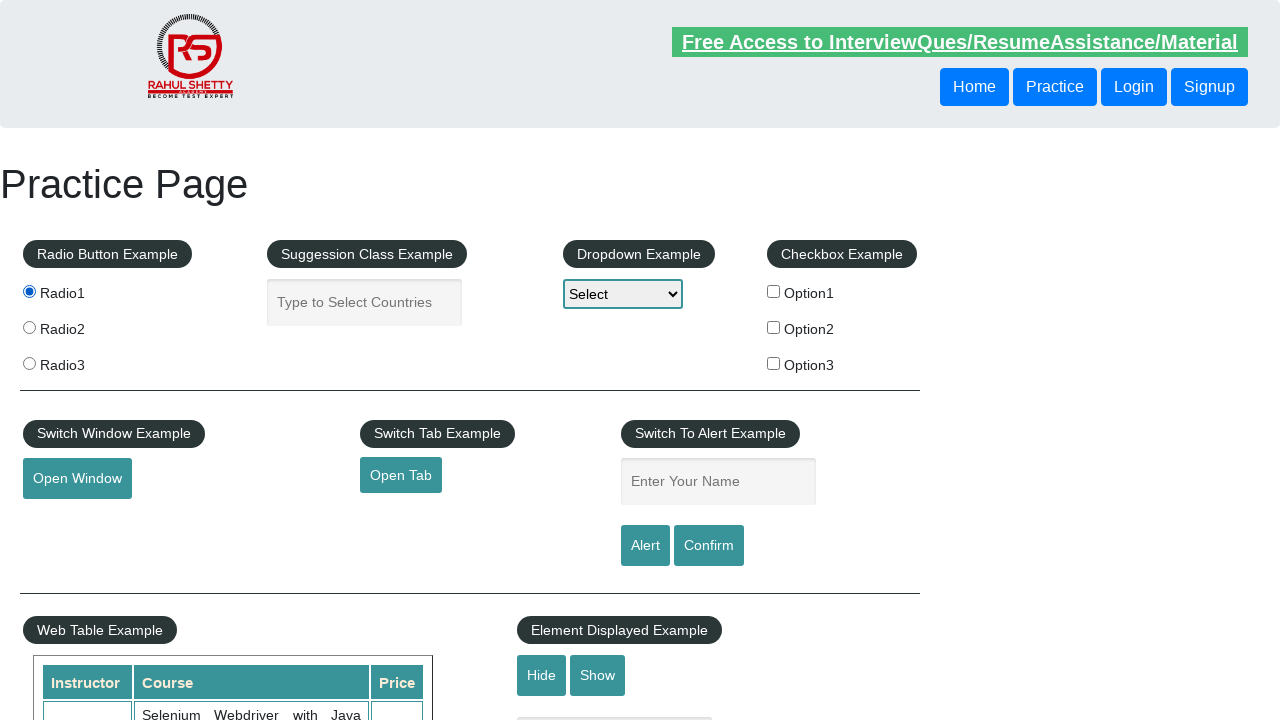

Verified that radio button is selected
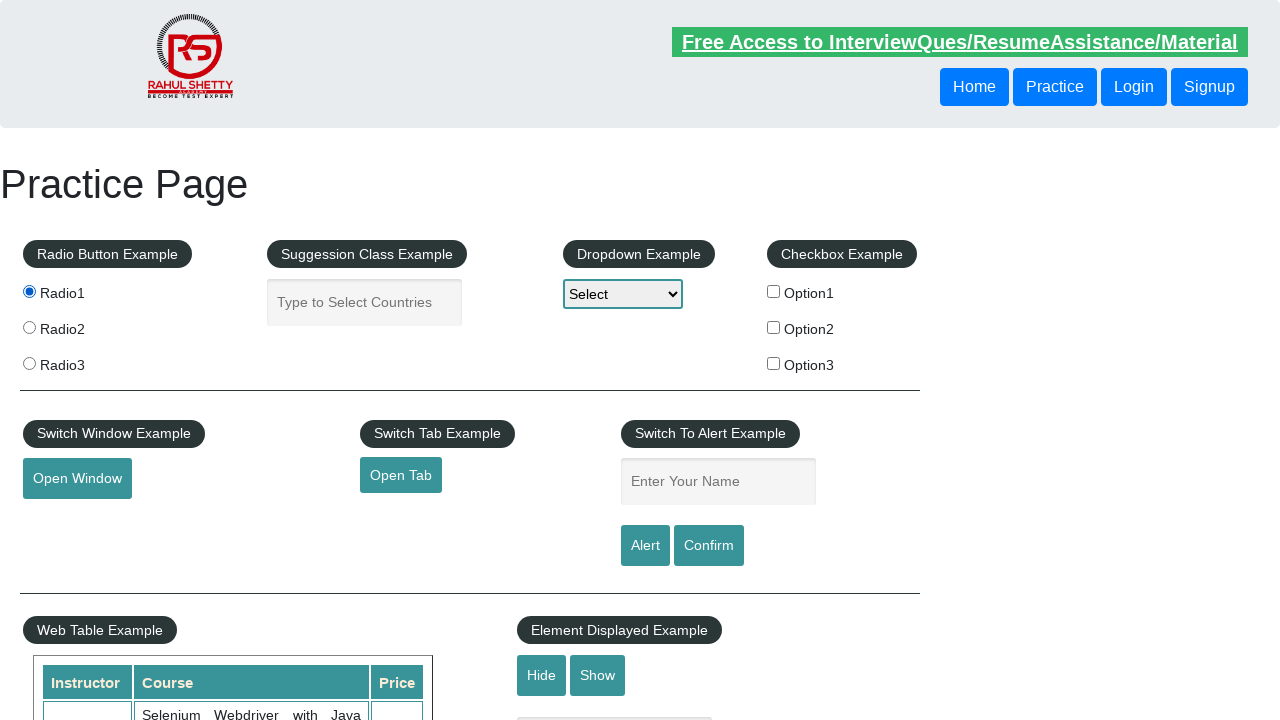

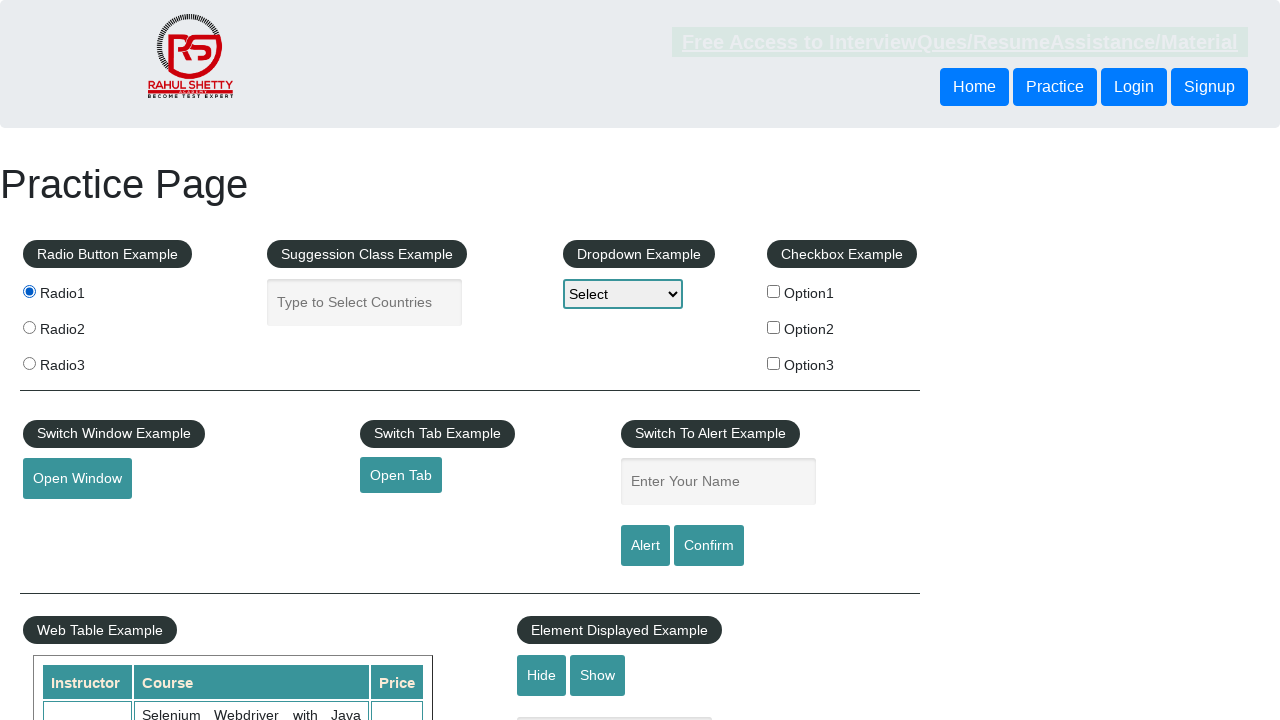